Verifies that the main page title contains the expected text about Thai cosmetics shop in Moscow

Starting URL: https://kupithai.ru/

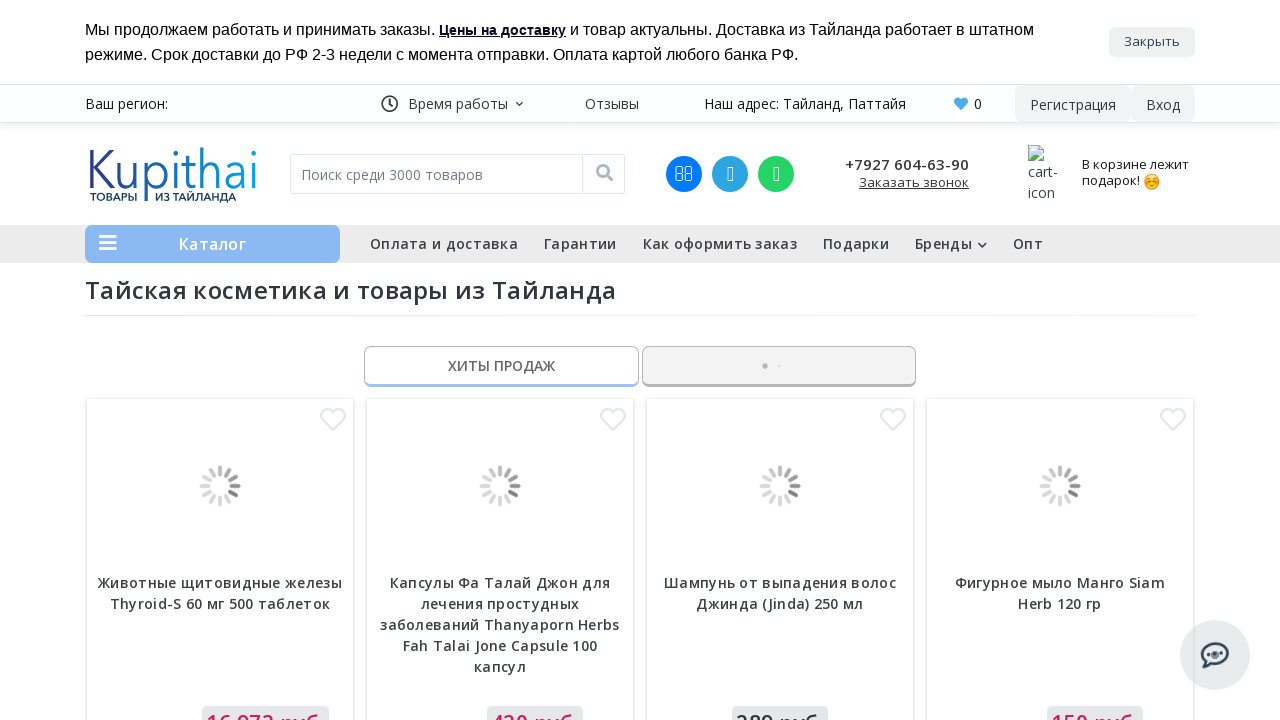

Navigated to https://kupithai.ru/
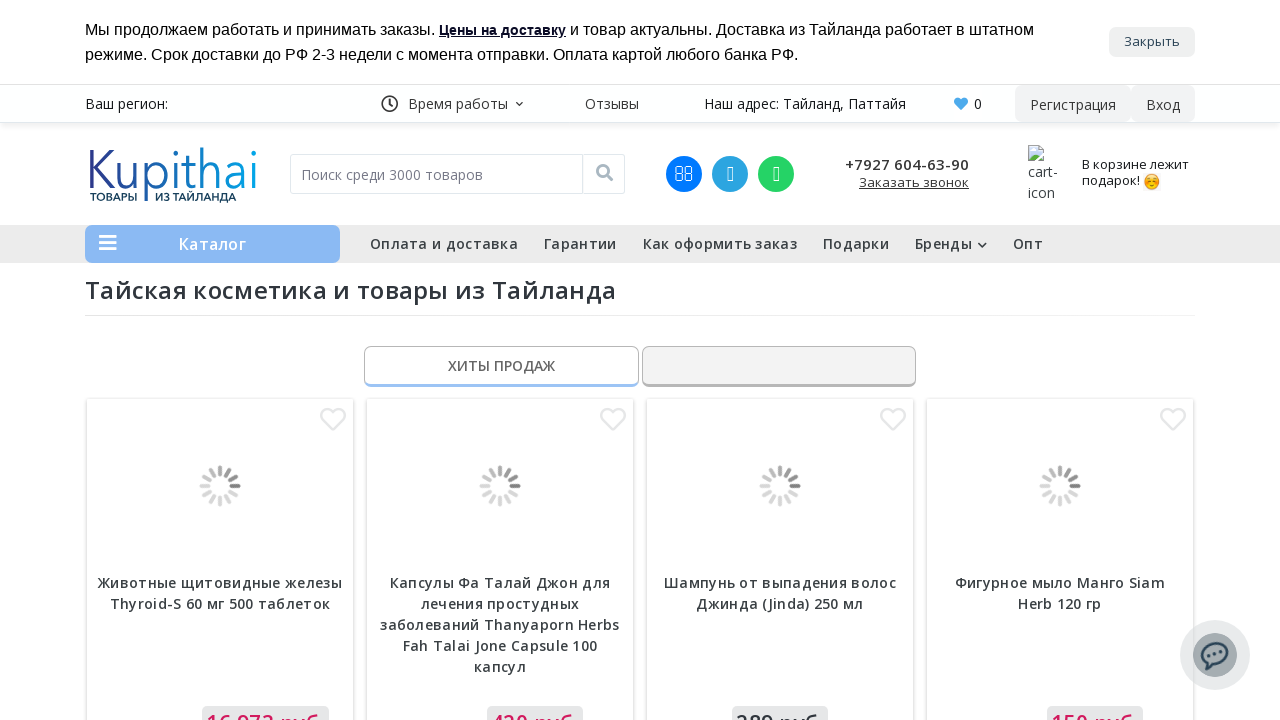

Set expected page title for Thai cosmetics shop in Moscow
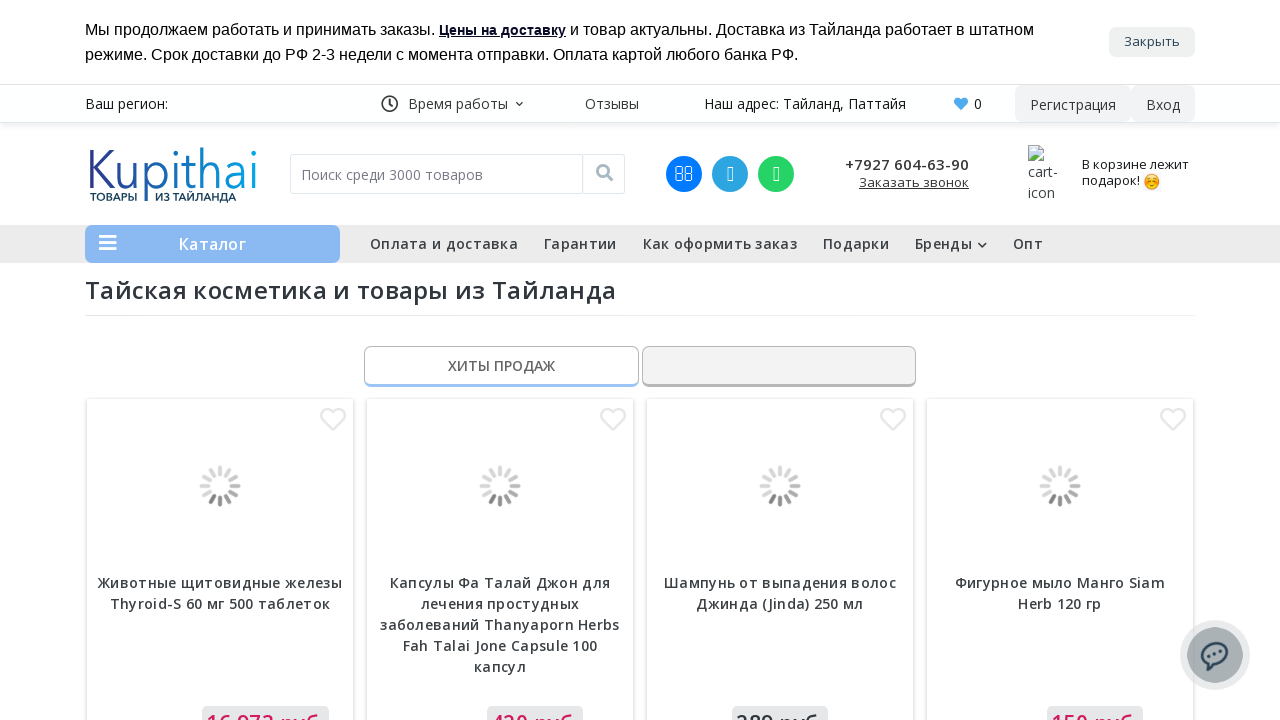

Retrieved actual page title
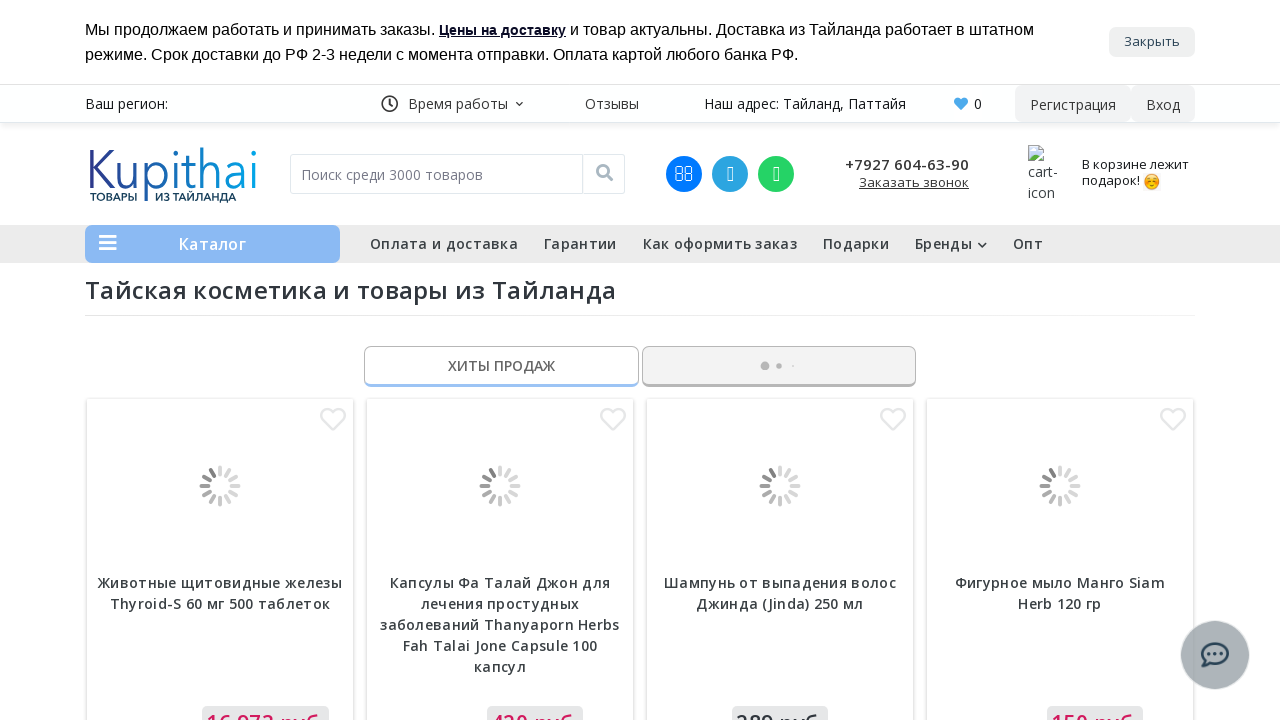

Verified that page title matches expected text about Thai cosmetics shop in Moscow
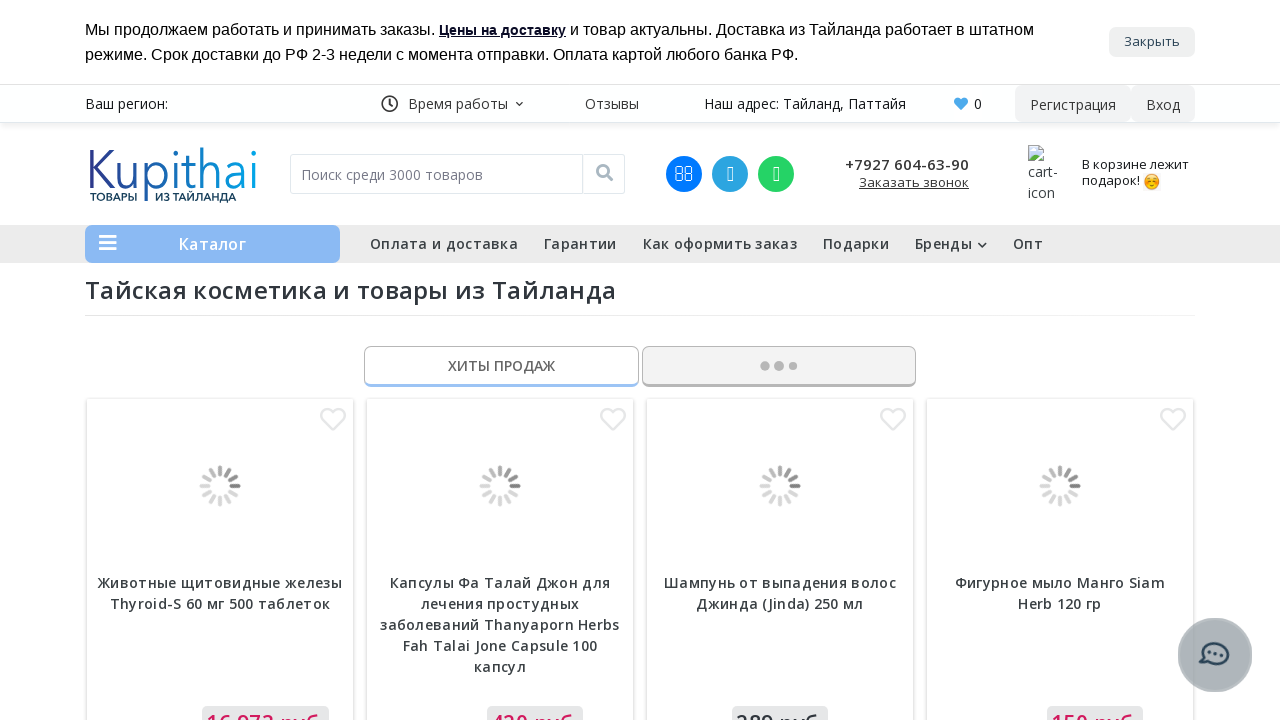

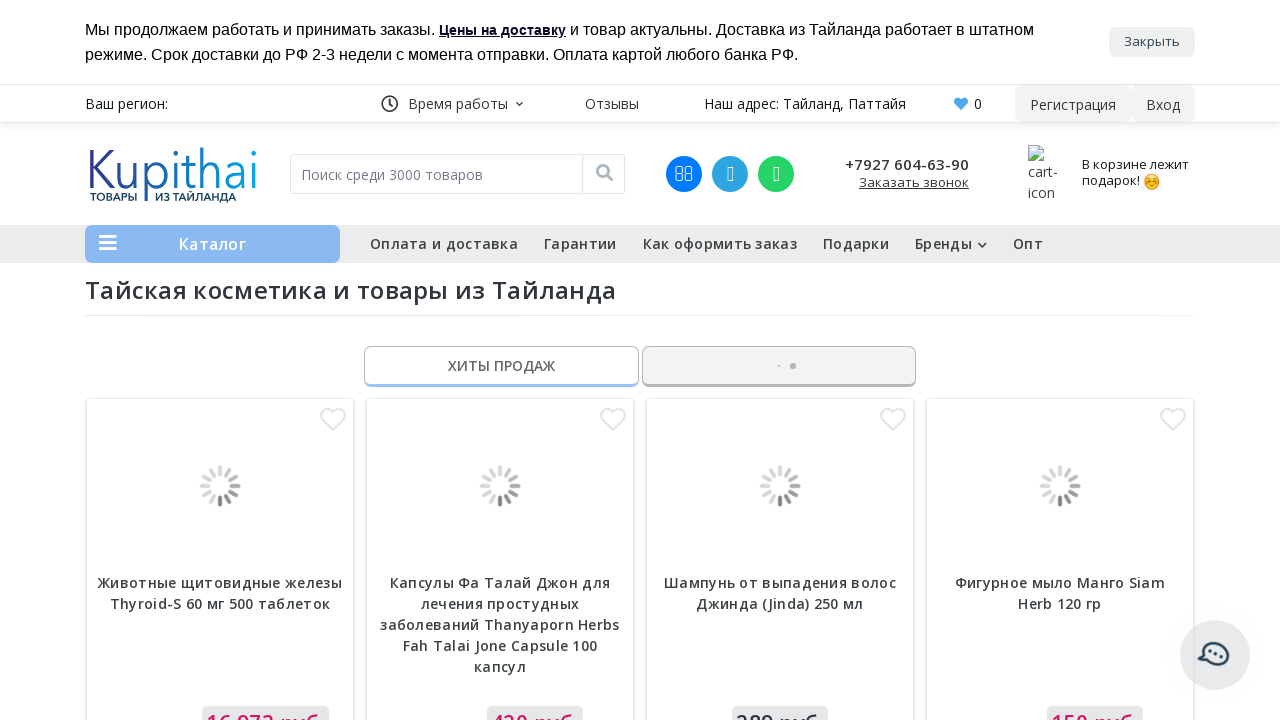